Tests retrieving various element information and properties from a test inputs page, including visibility, enabled state, selection state, tag names, dimensions, CSS values, text content, and attributes.

Starting URL: https://www.selenium.dev/selenium/web/inputs.html

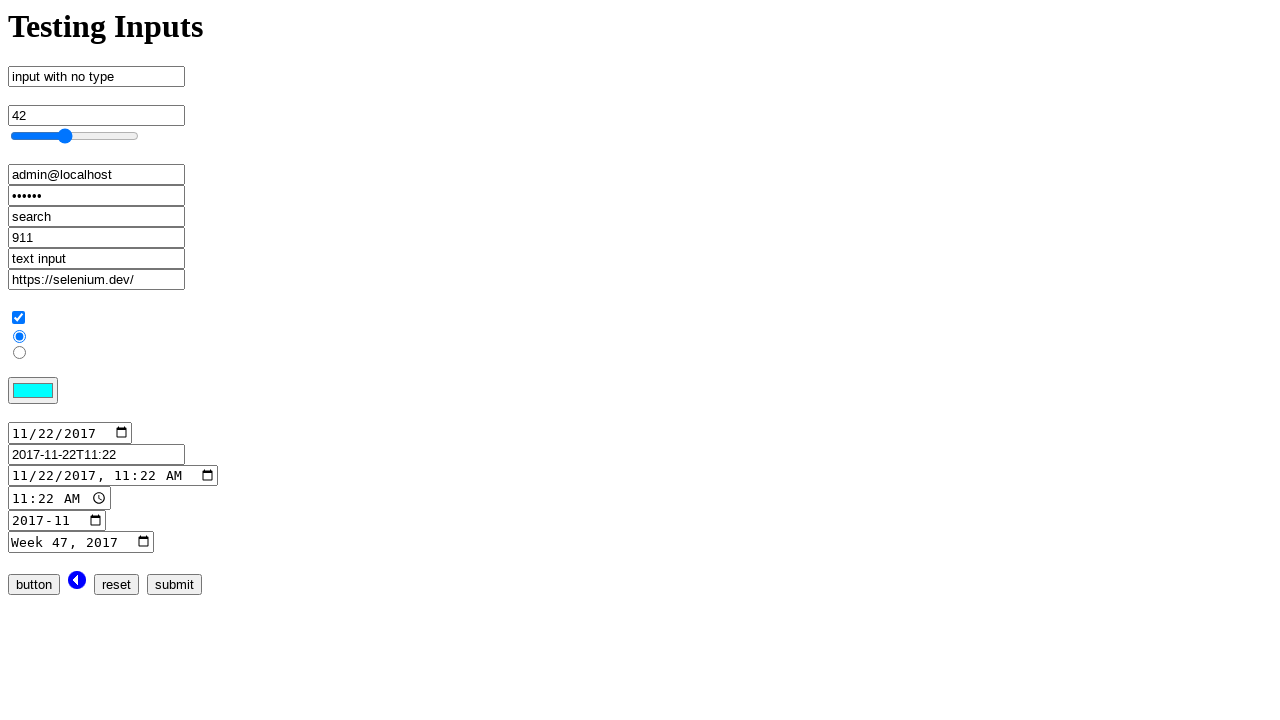

Waited for email input element to load on inputs page
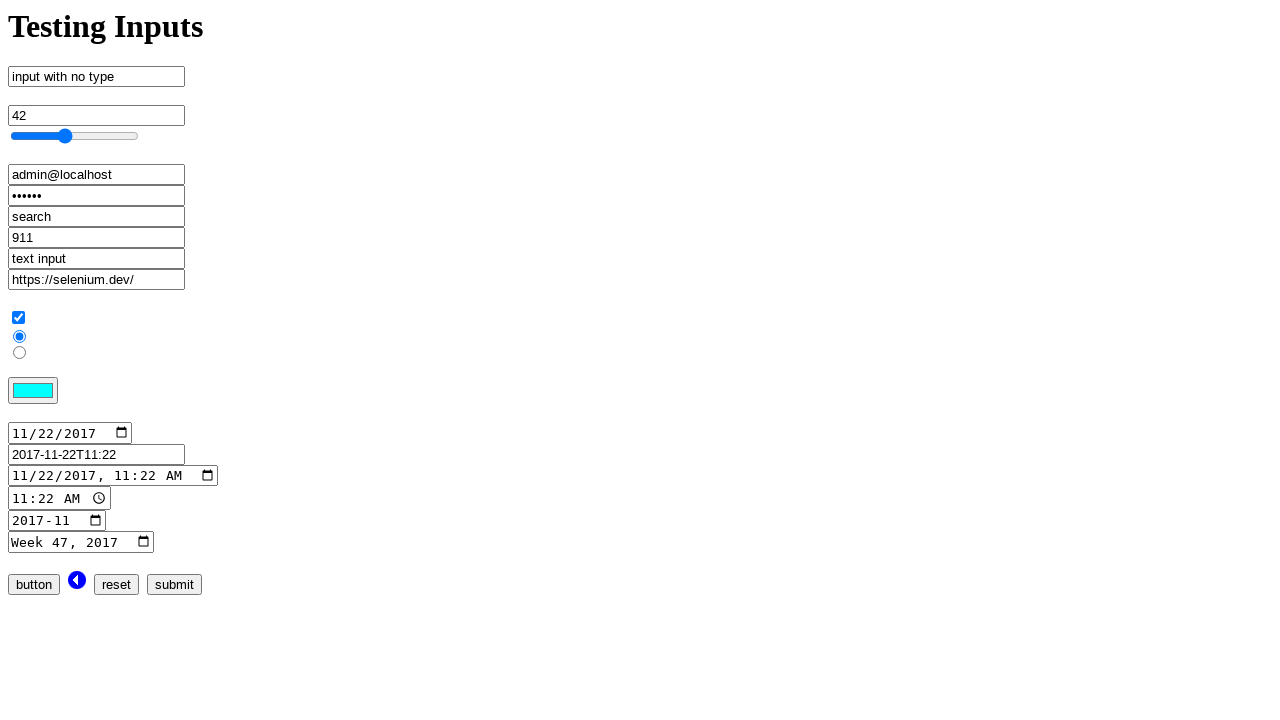

Located email input element
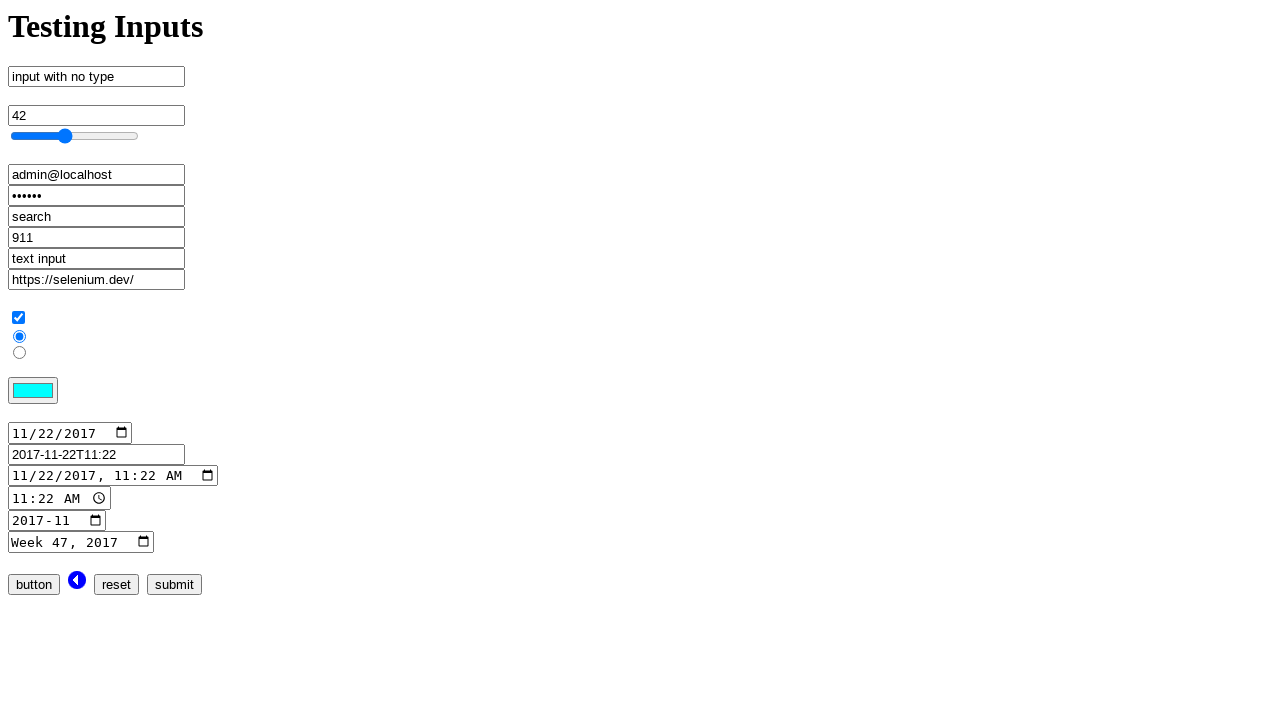

Verified email input is visible
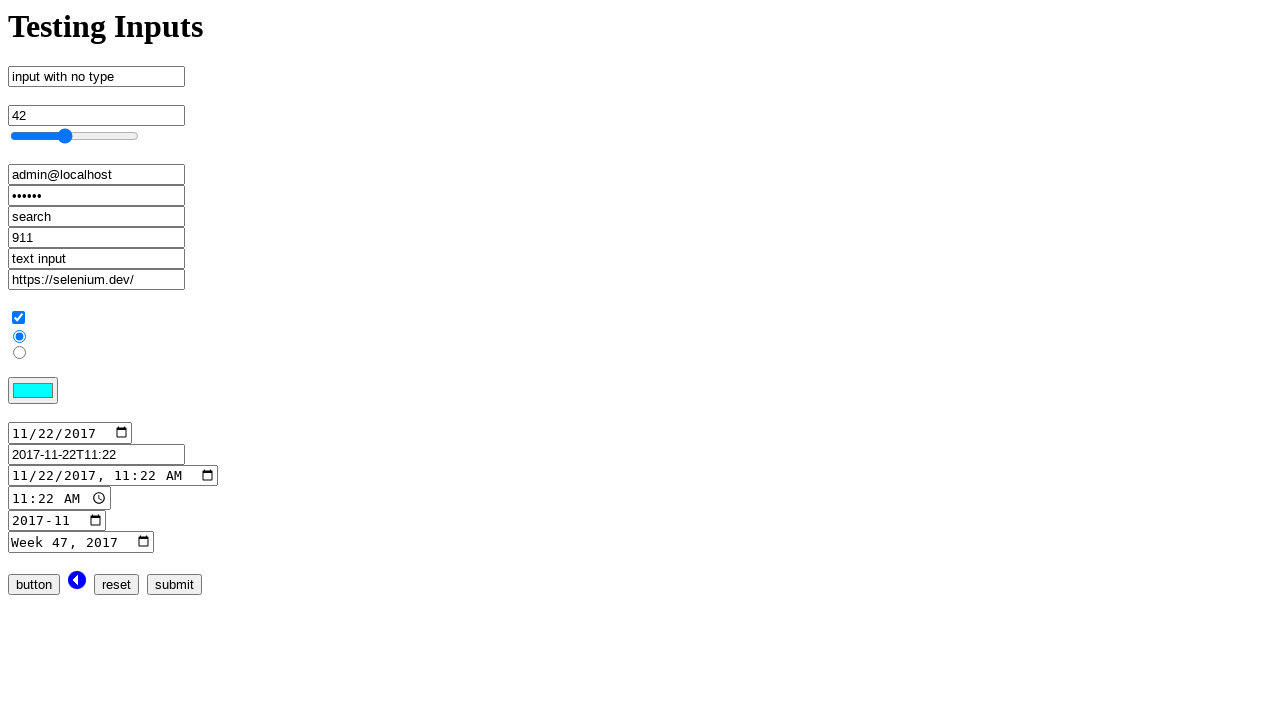

Located button input element
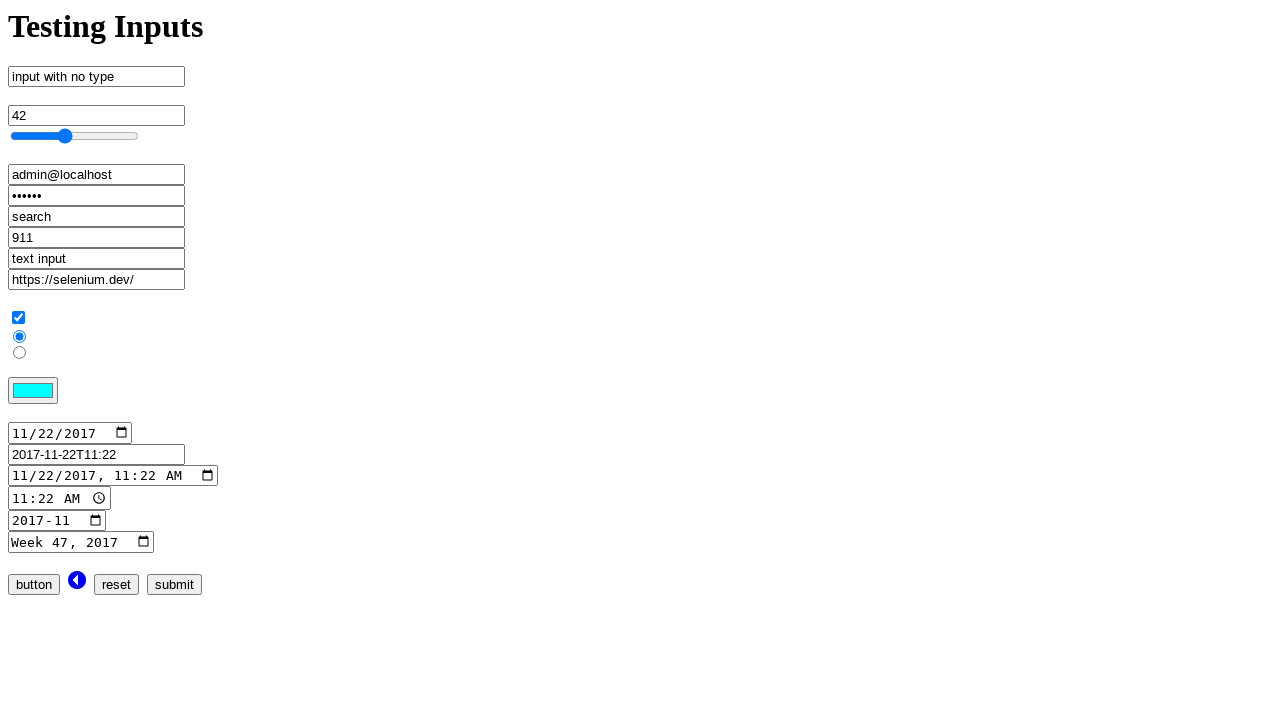

Verified button input is enabled
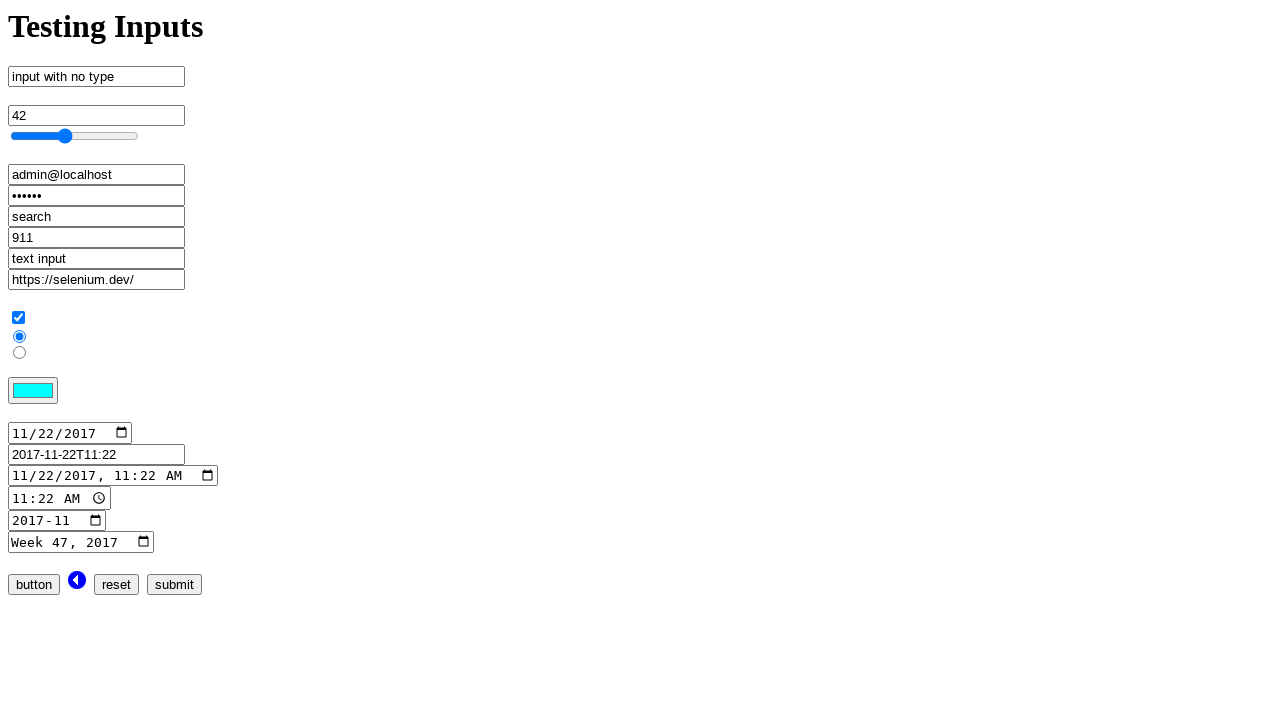

Located checkbox input element
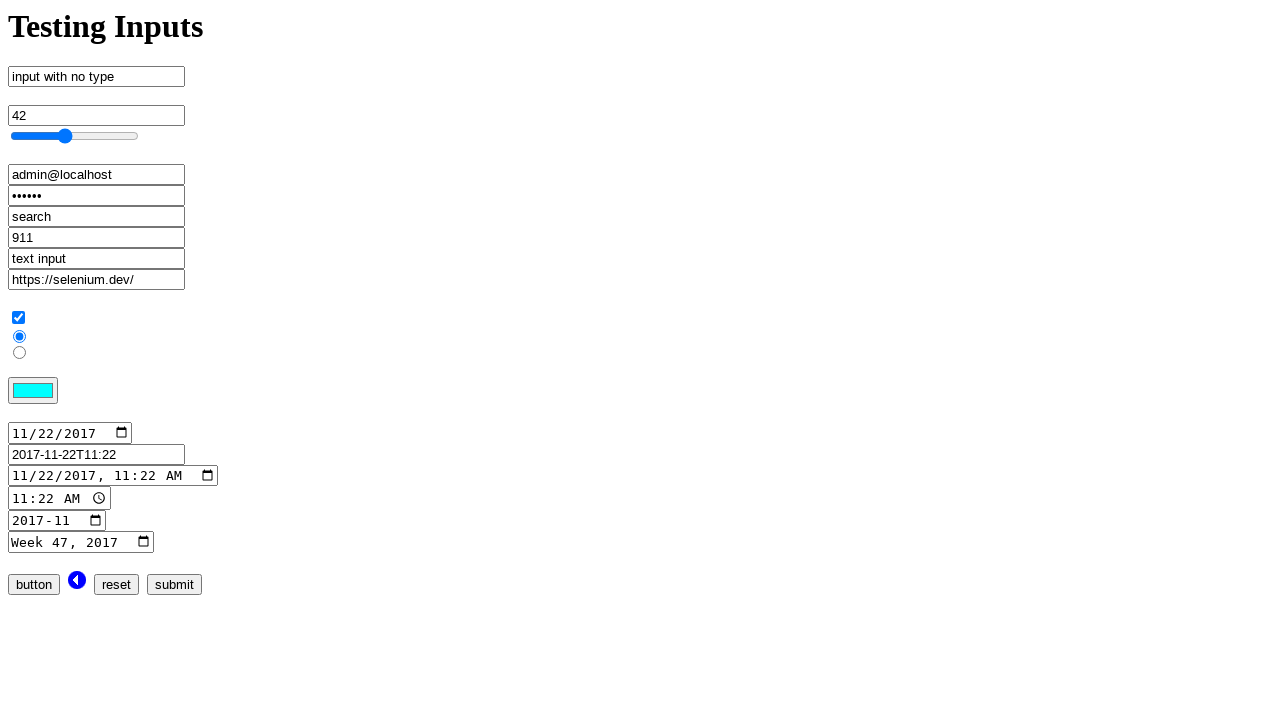

Verified checkbox input is checked
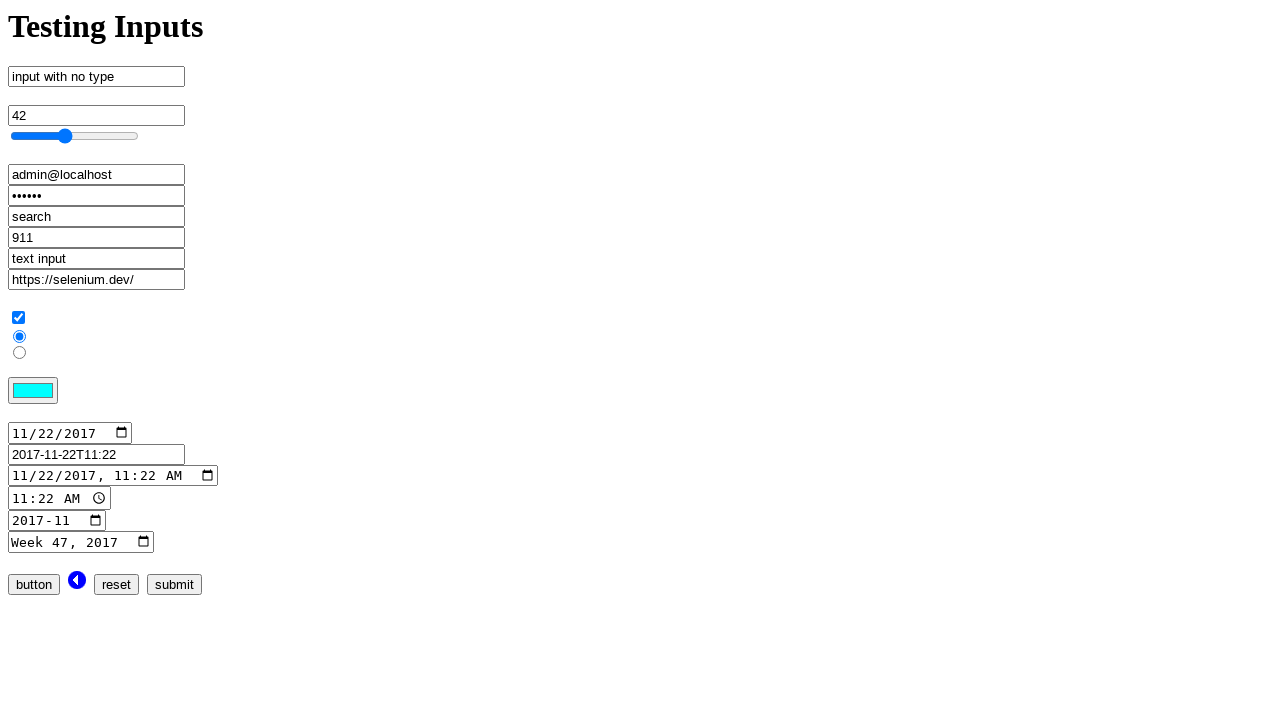

Retrieved tag name of email input element
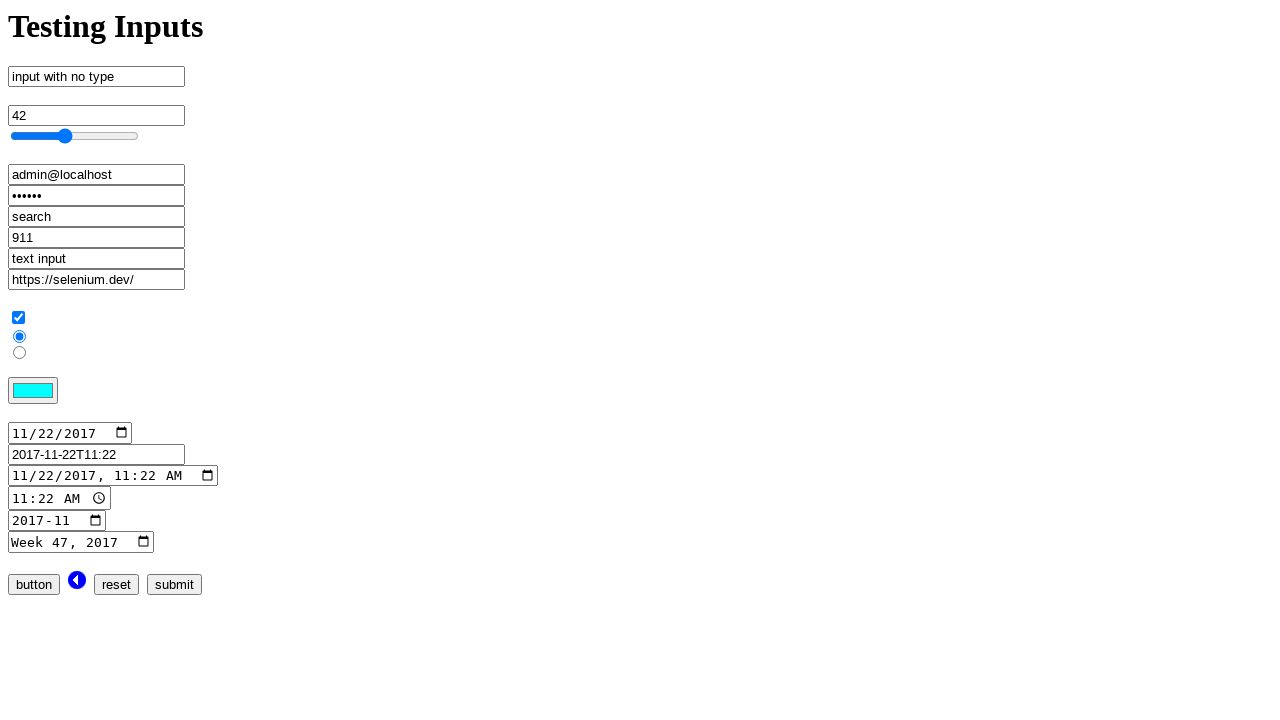

Verified email input tag name is 'input'
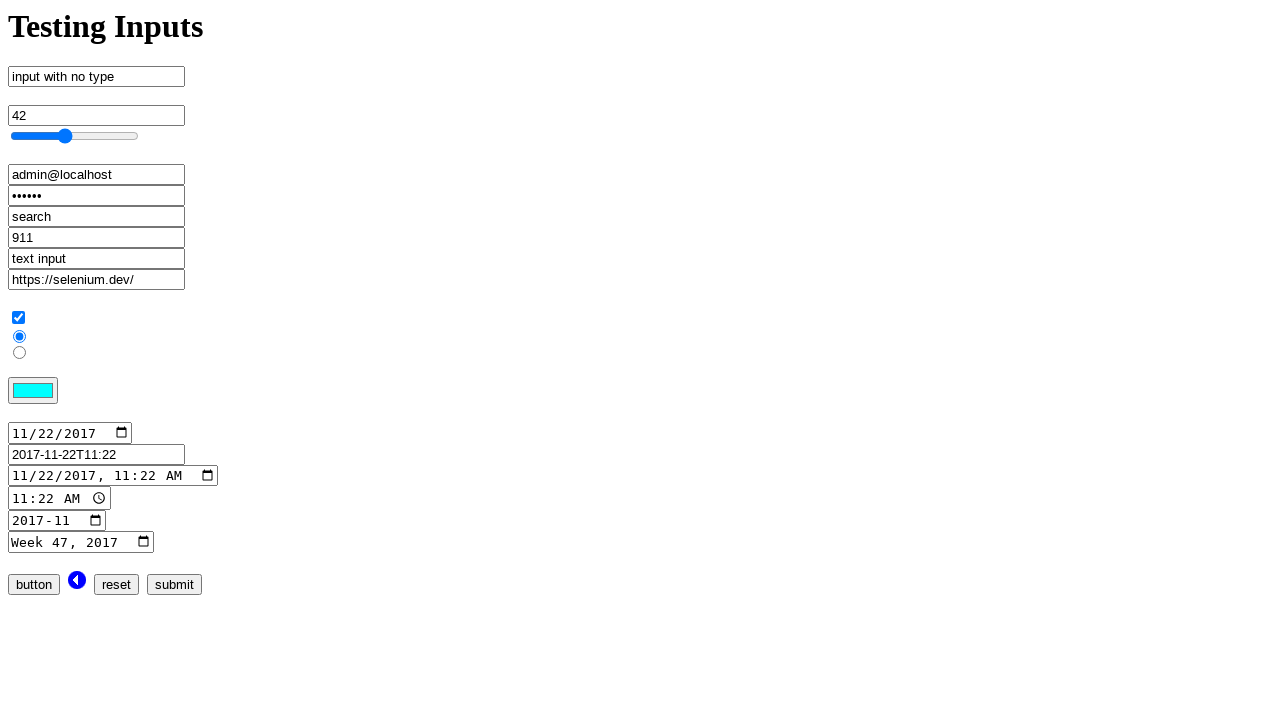

Located range input element
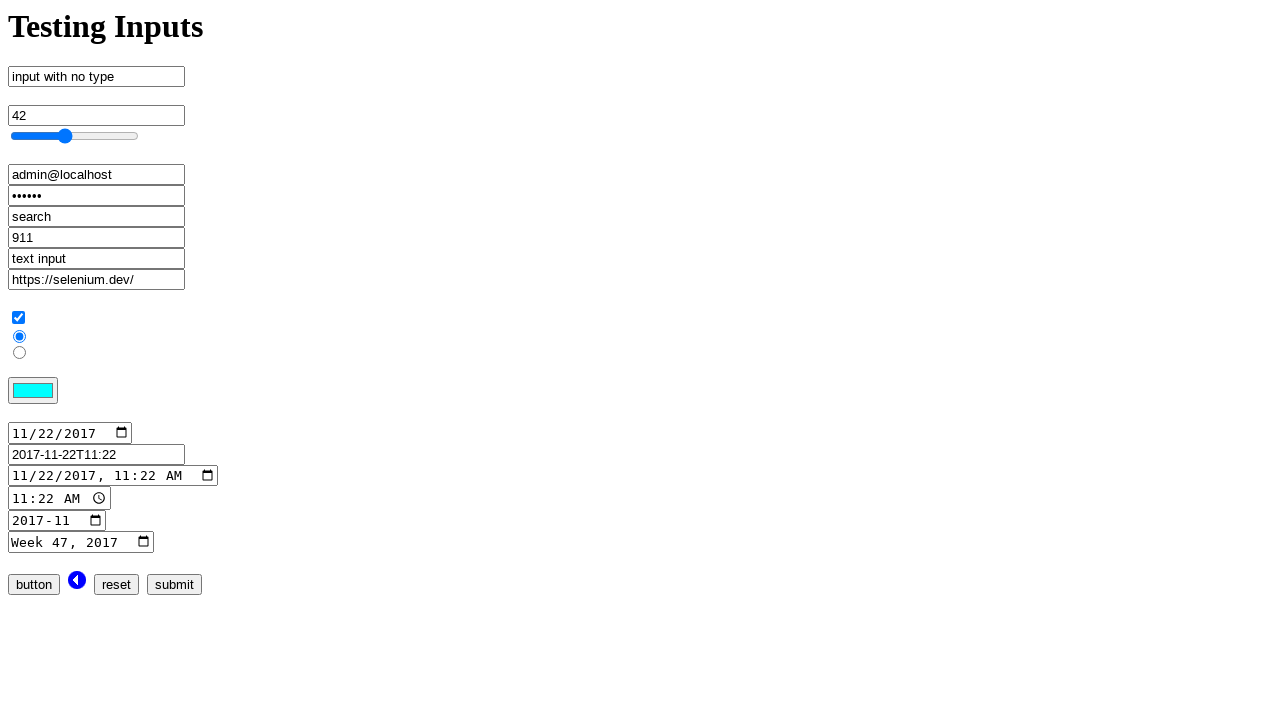

Retrieved bounding box dimensions of range input
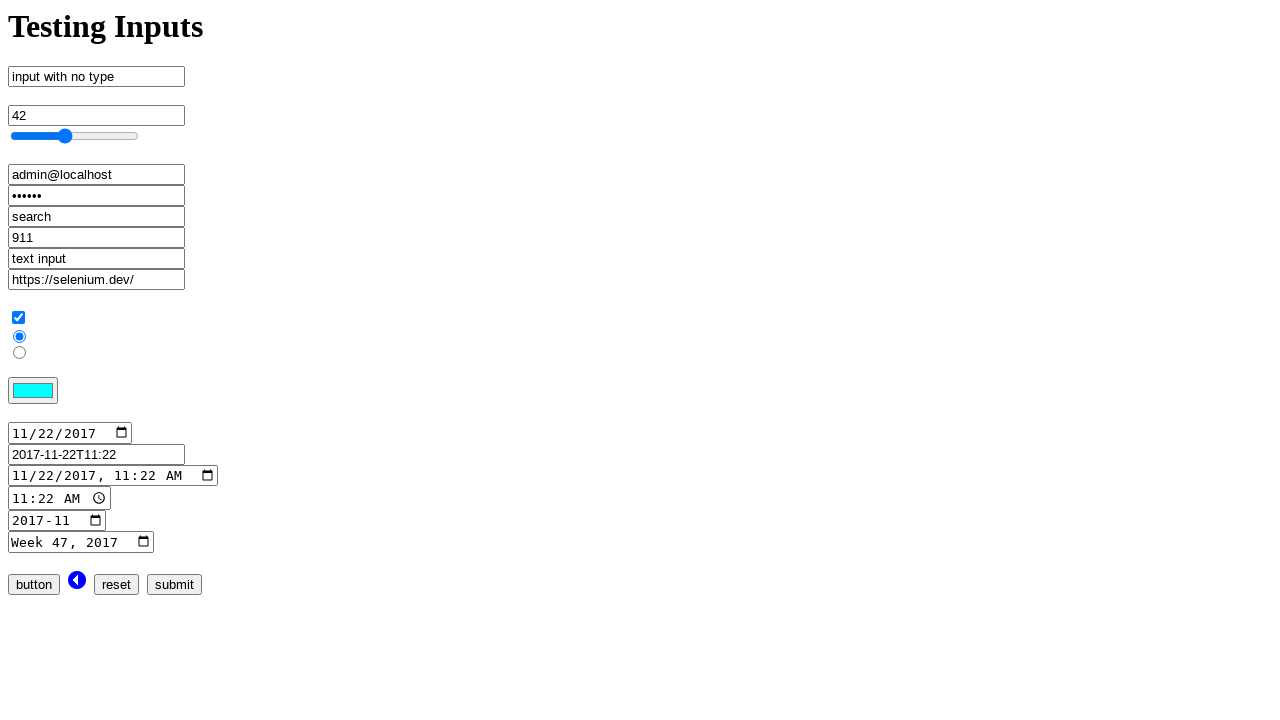

Verified range input x-coordinate is 10
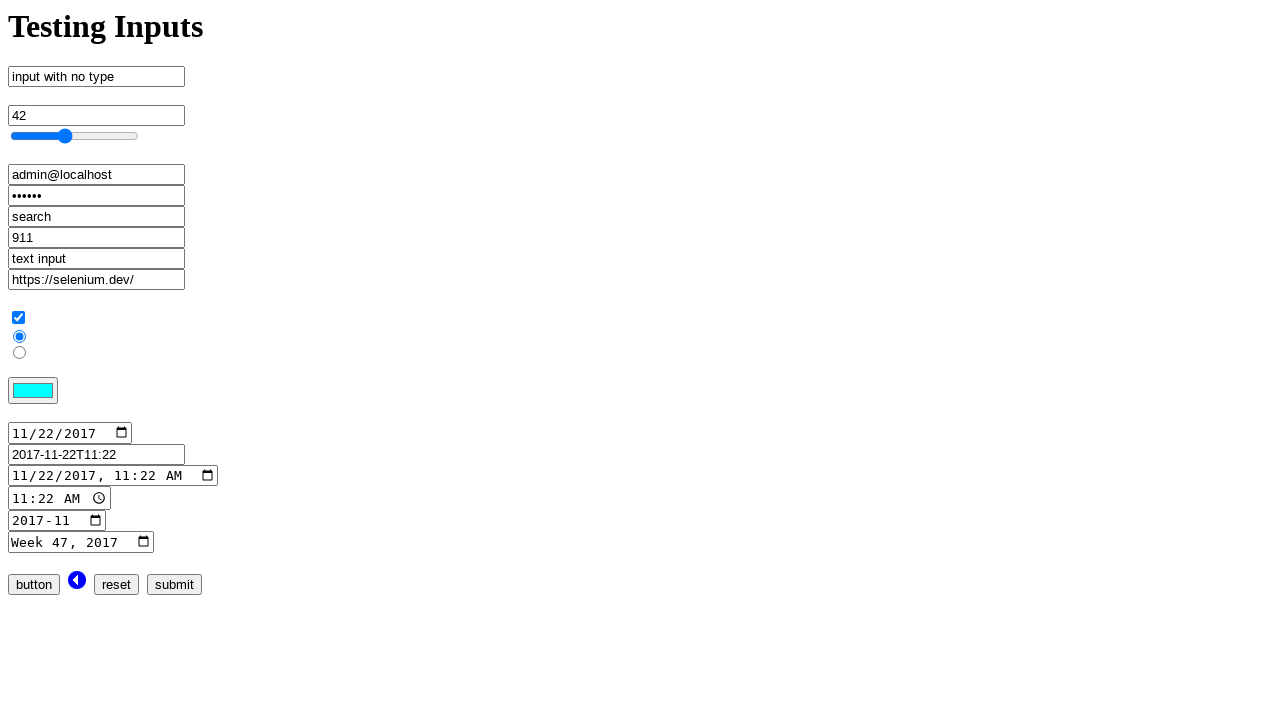

Located color input element
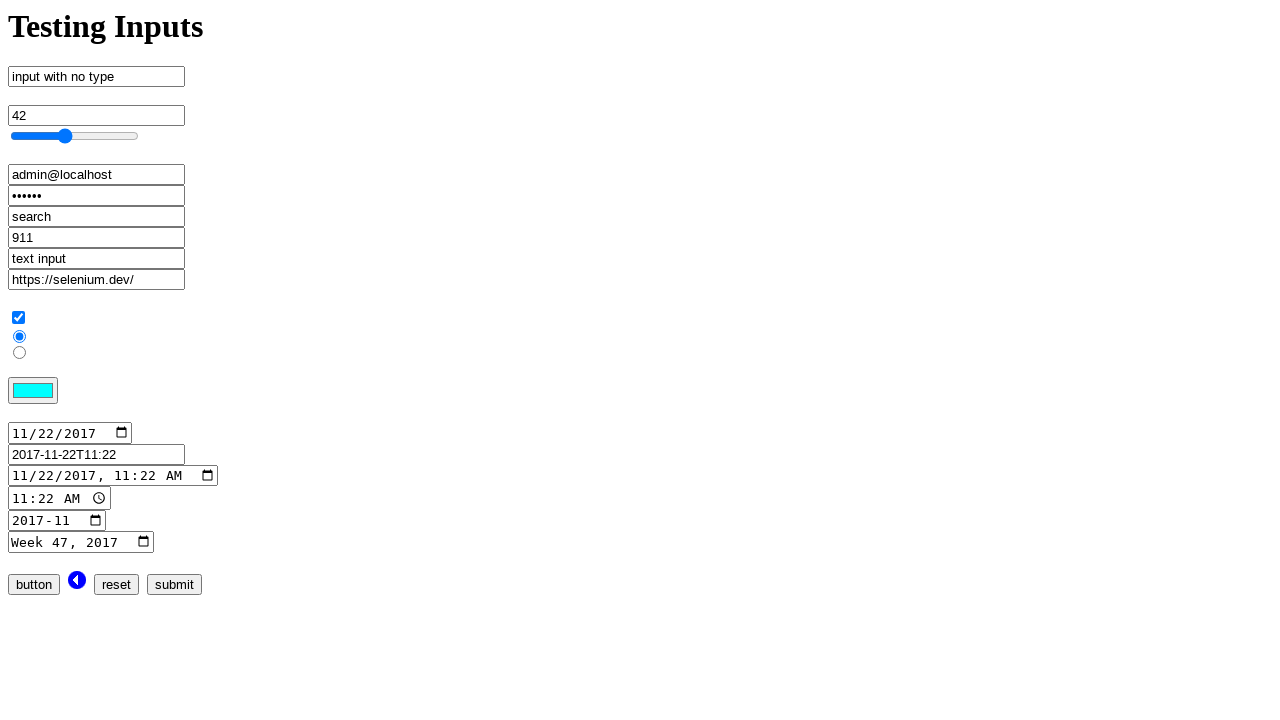

Retrieved computed font-size CSS value of color input
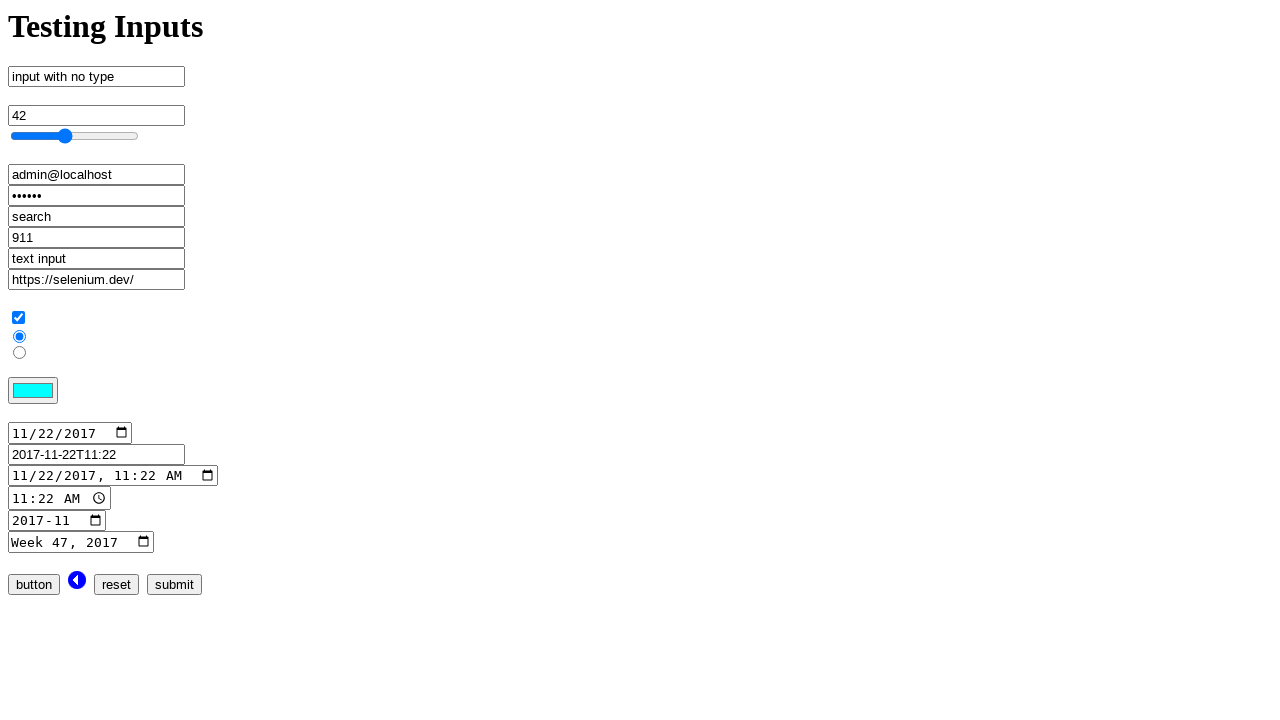

Verified color input font-size is '13.3333px'
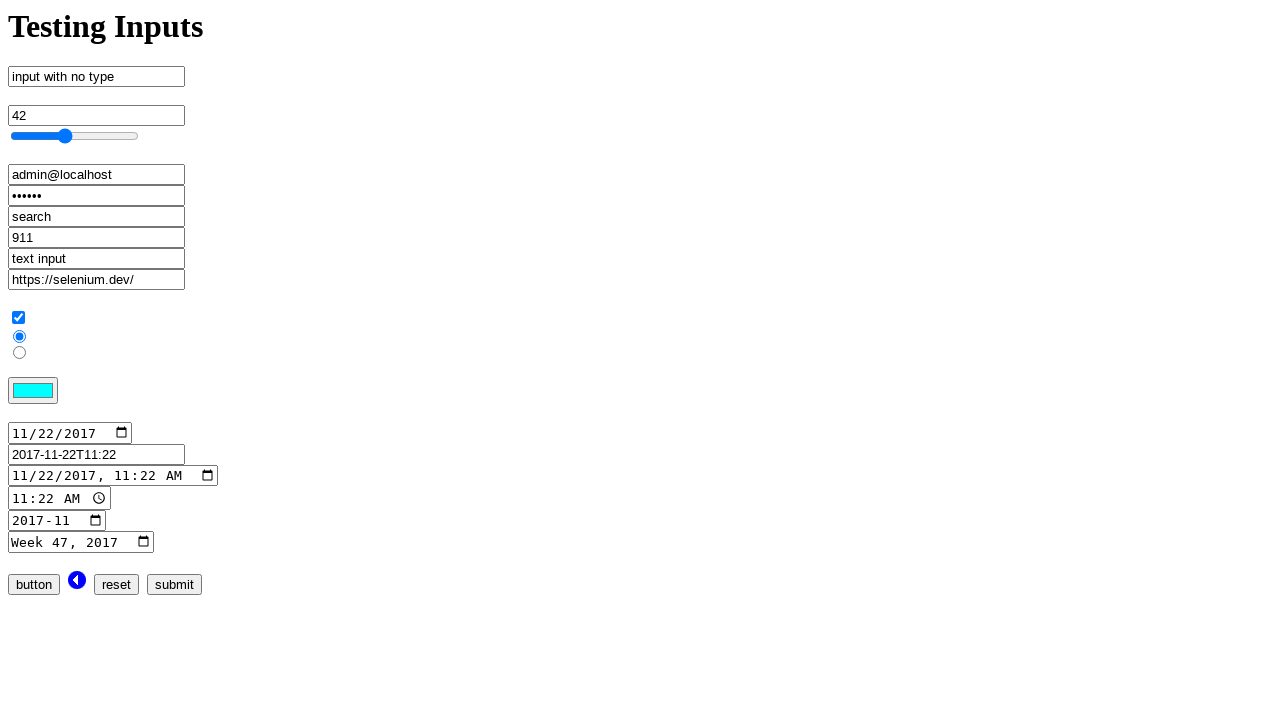

Retrieved text content of h1 heading element
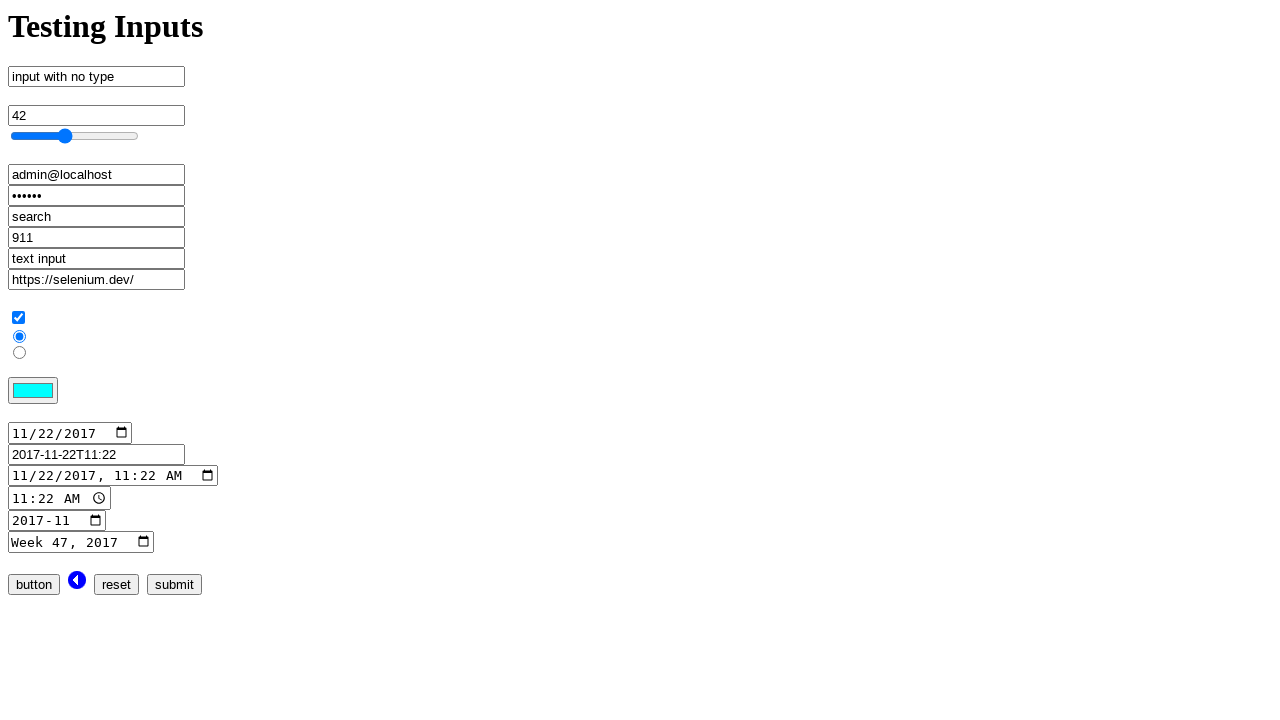

Verified h1 heading text is 'Testing Inputs'
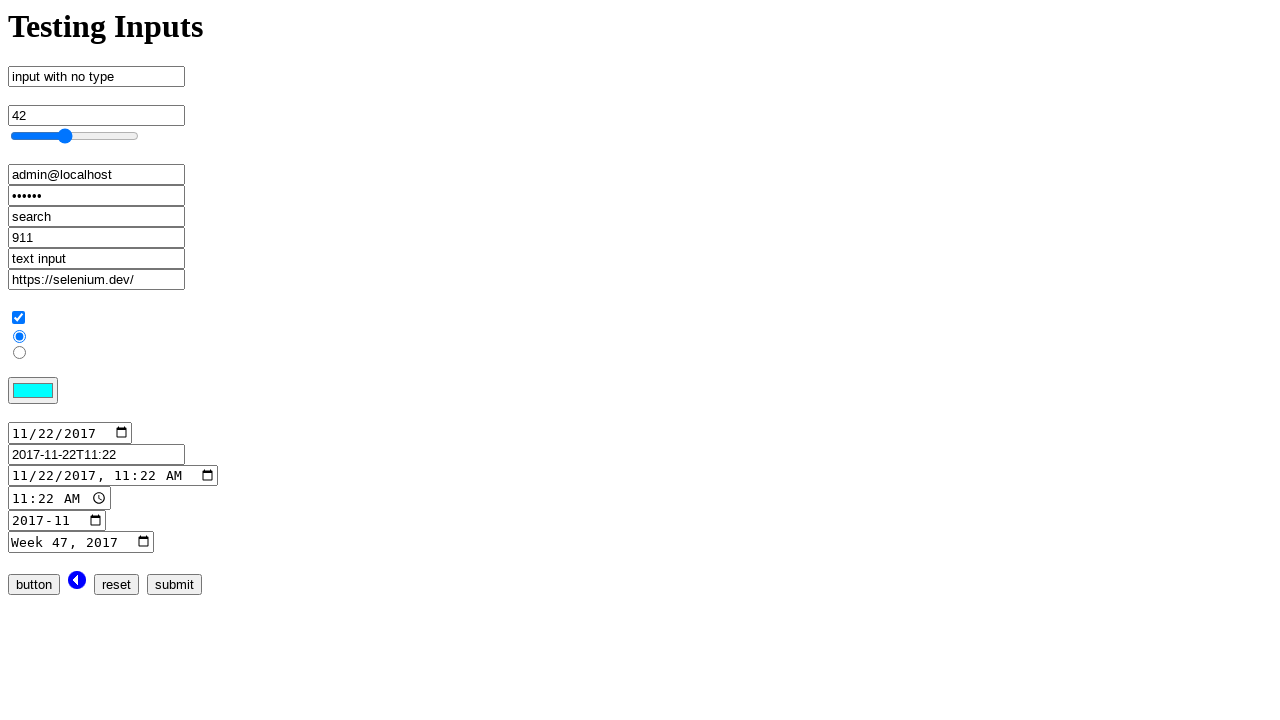

Retrieved value attribute of email input element
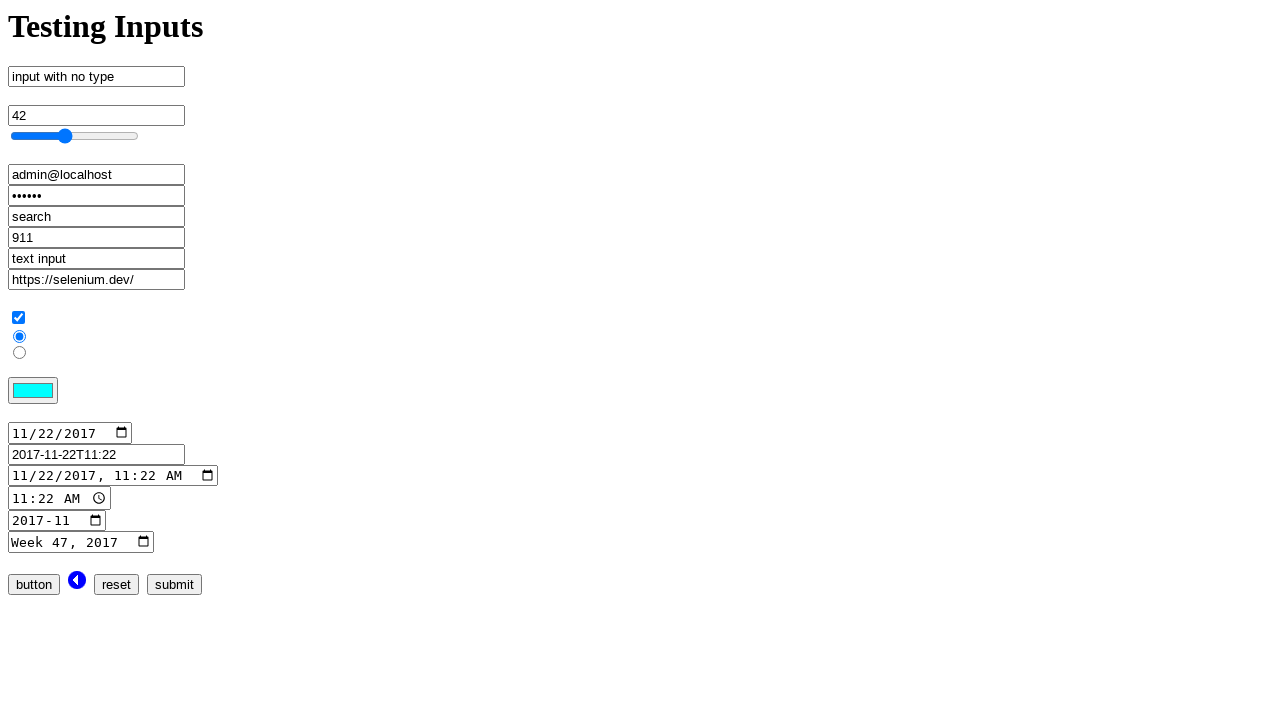

Verified email input value attribute is 'admin@localhost'
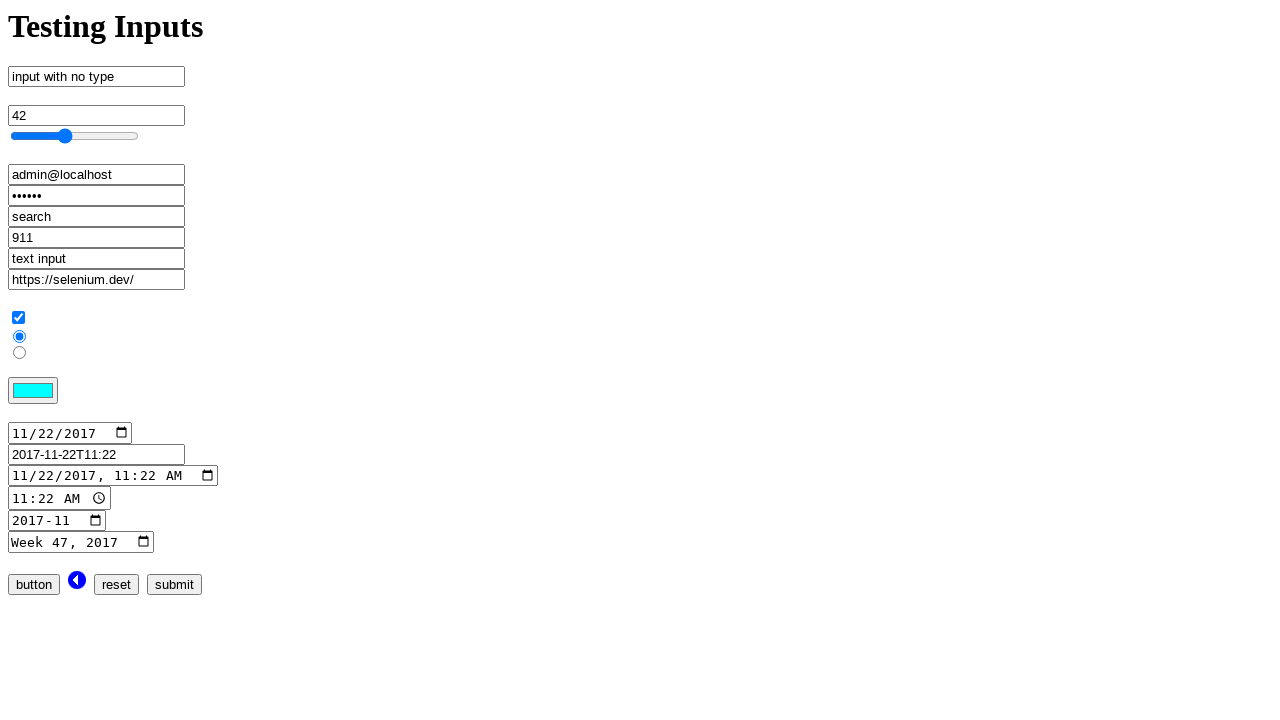

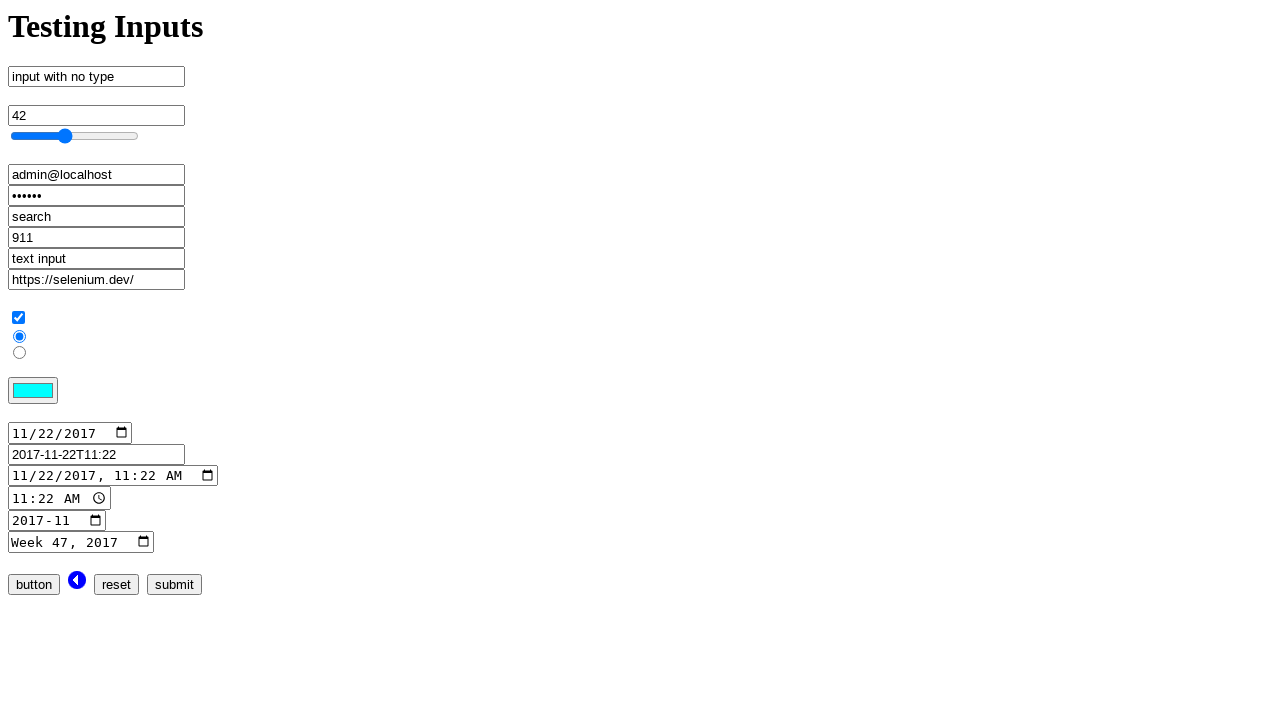